Tests that the login page loads correctly by verifying the login title element is displayed

Starting URL: https://opensource-demo.orangehrmlive.com/web/index.php/auth/login

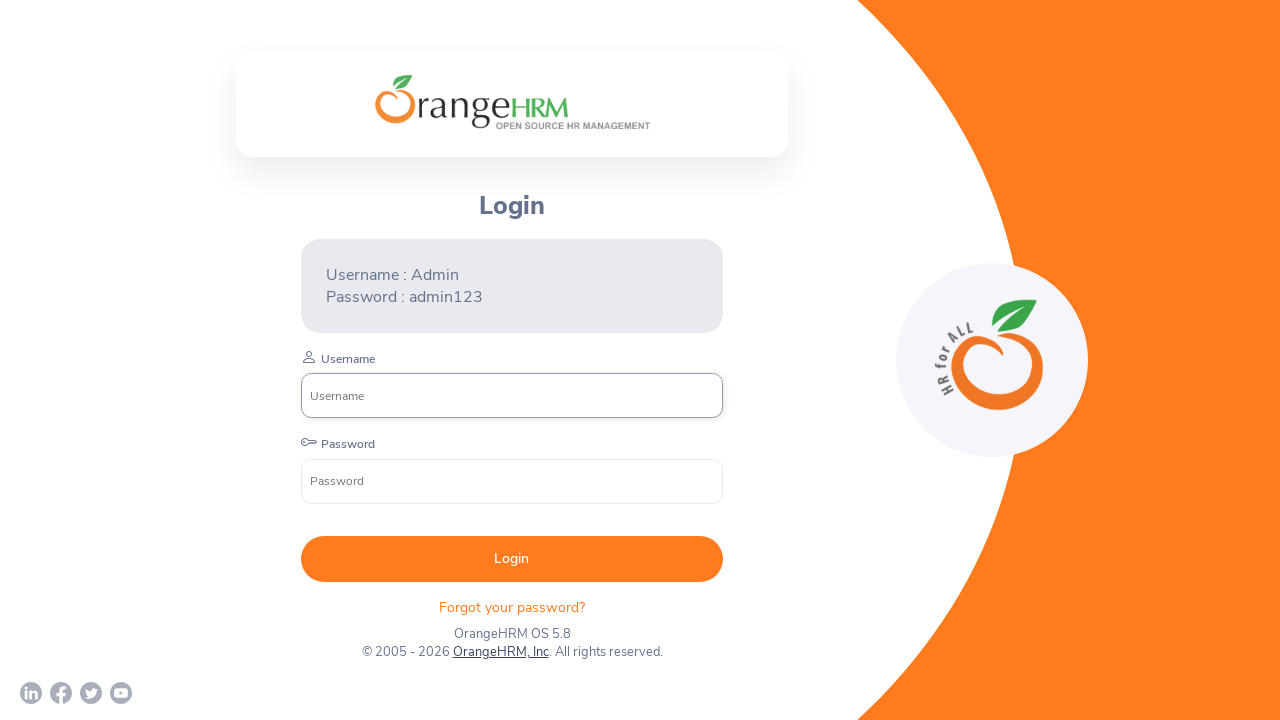

Waited for login title element to be present in DOM
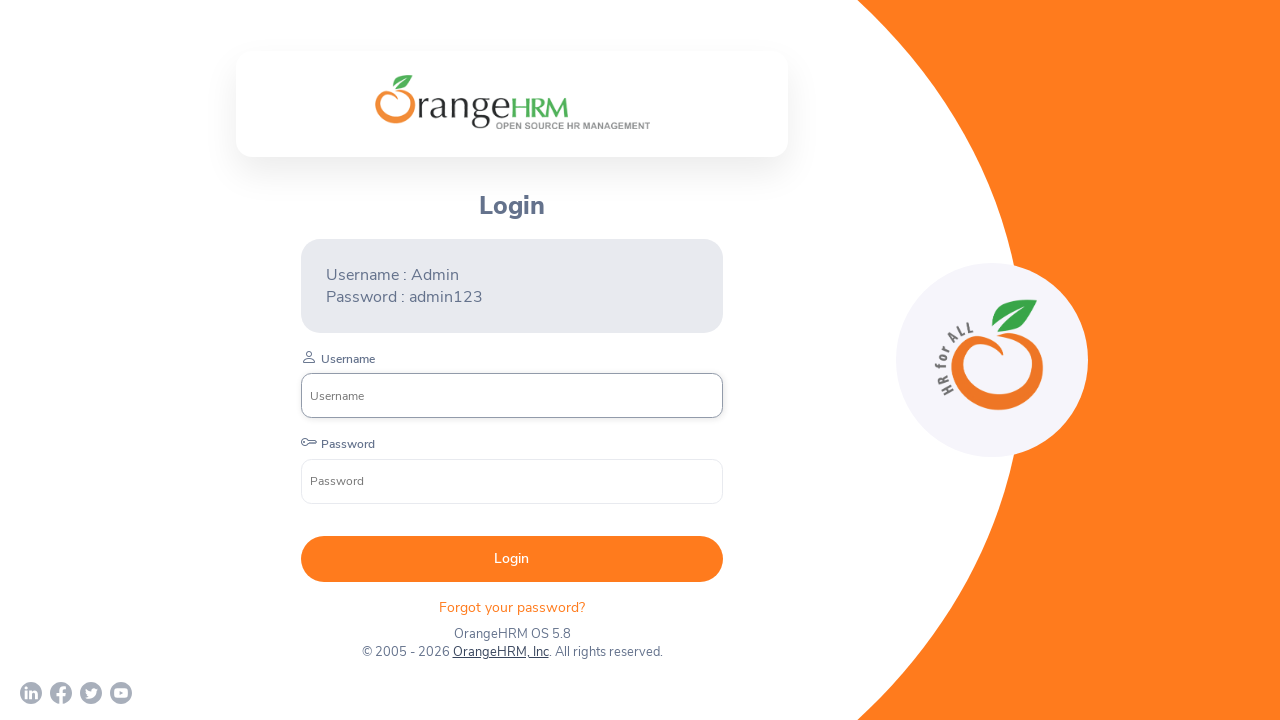

Verified that login title element is visible on the page
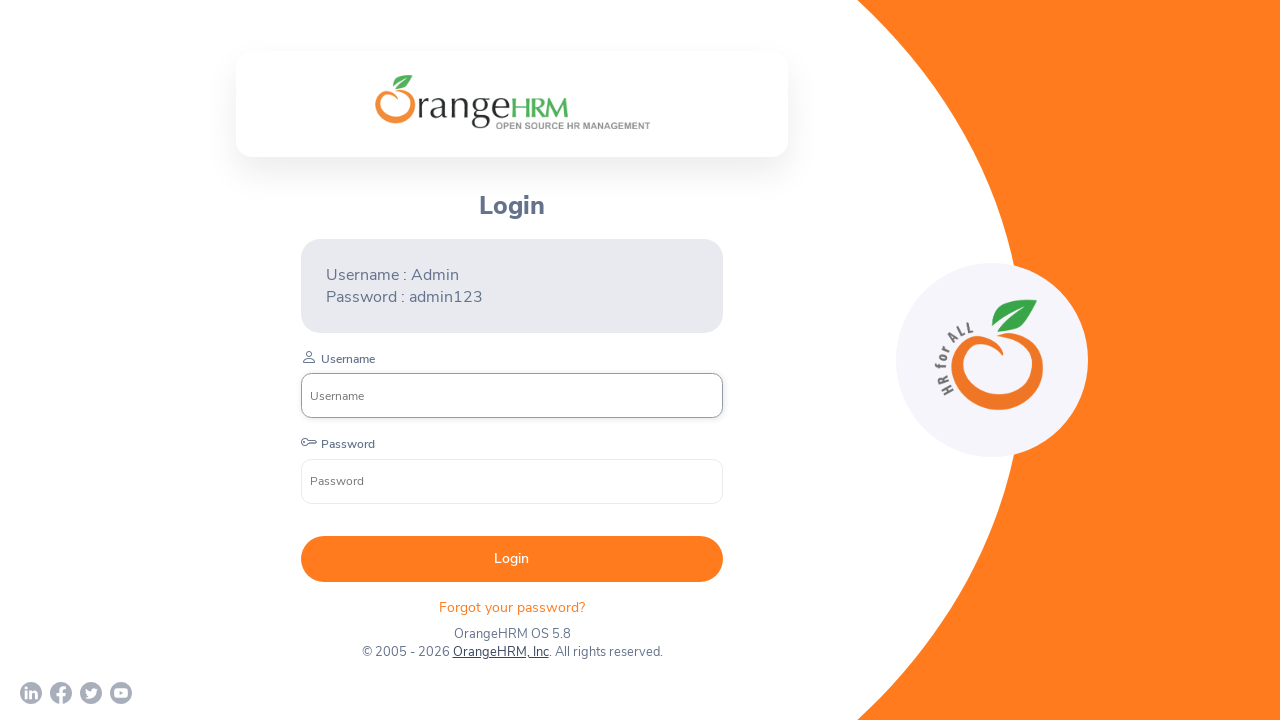

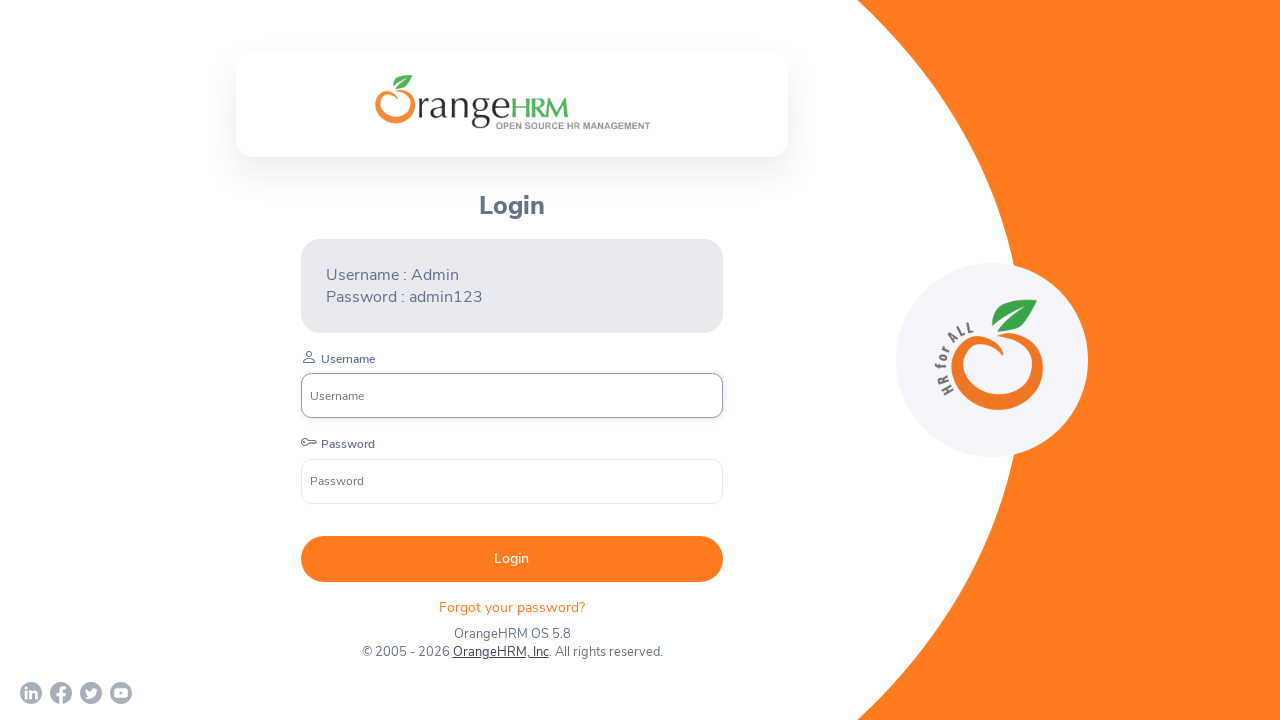